Tests different types of JavaScript alerts (simple alert, confirm dialog, and prompt) by interacting with them and accepting/dismissing them with text input

Starting URL: https://demo.automationtesting.in/Alerts.html

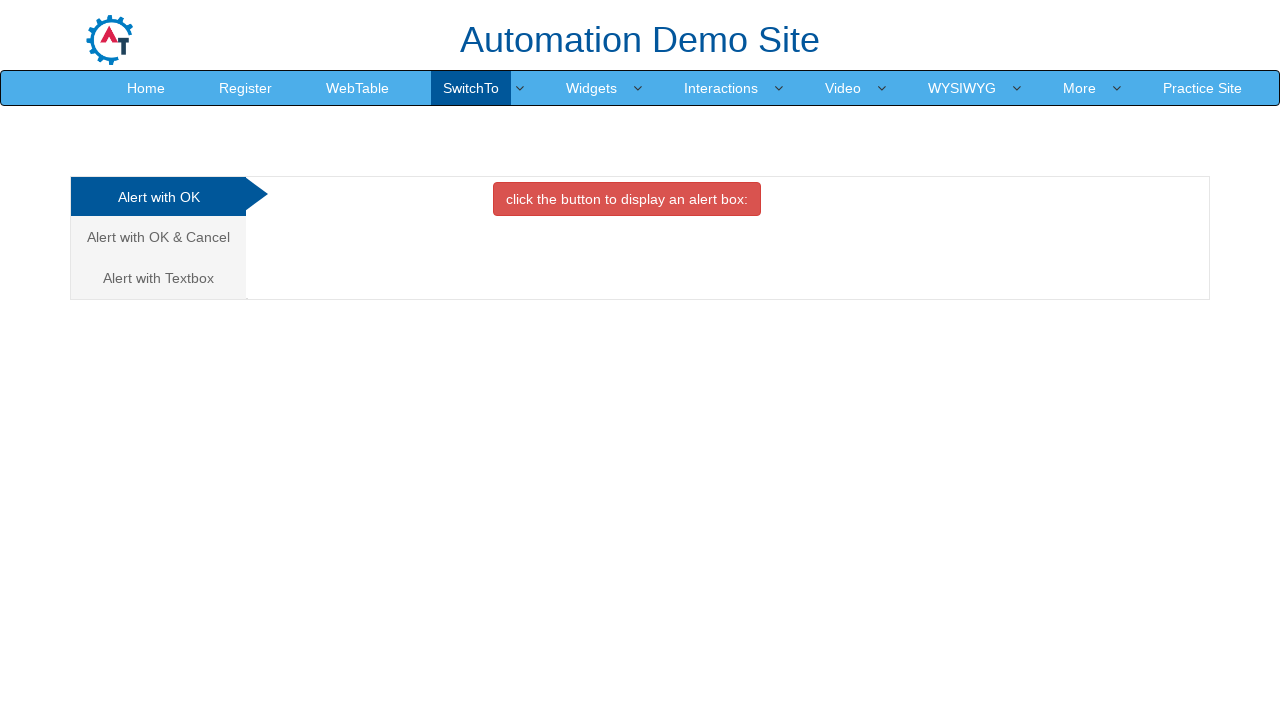

Clicked button to trigger simple alert at (627, 199) on xpath=//*[@onclick='alertbox()']
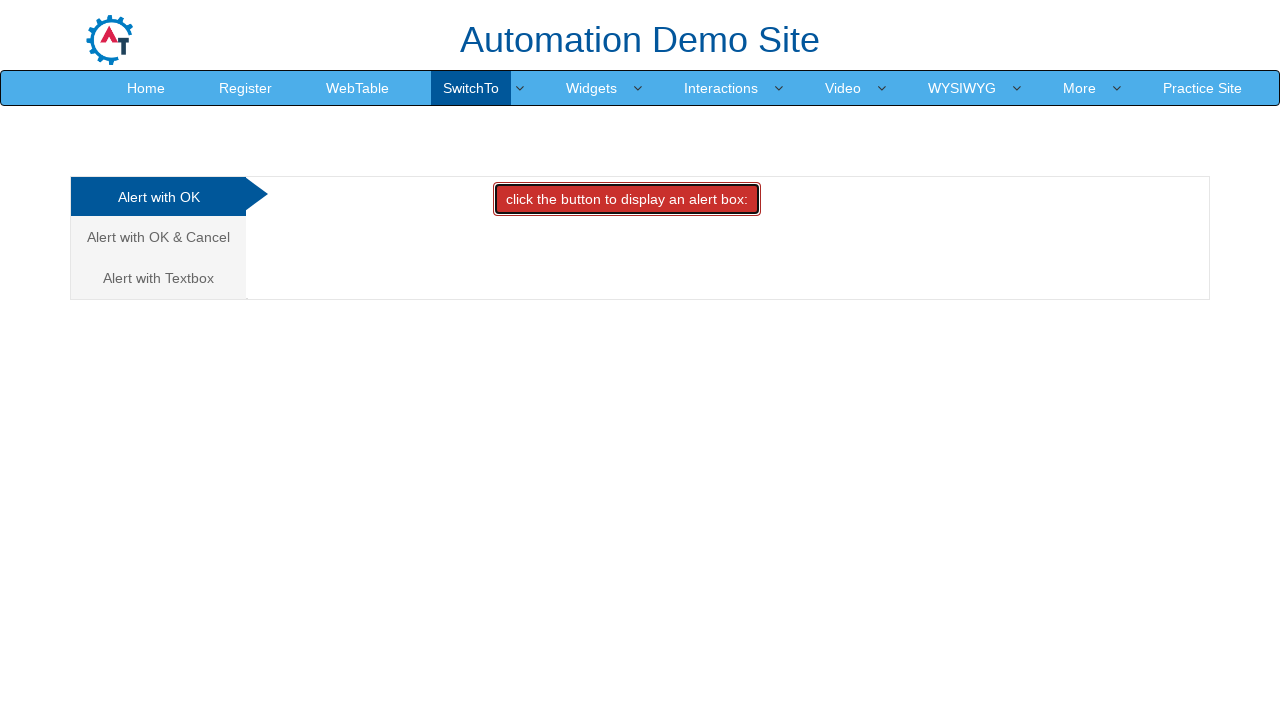

Accepted simple alert dialog
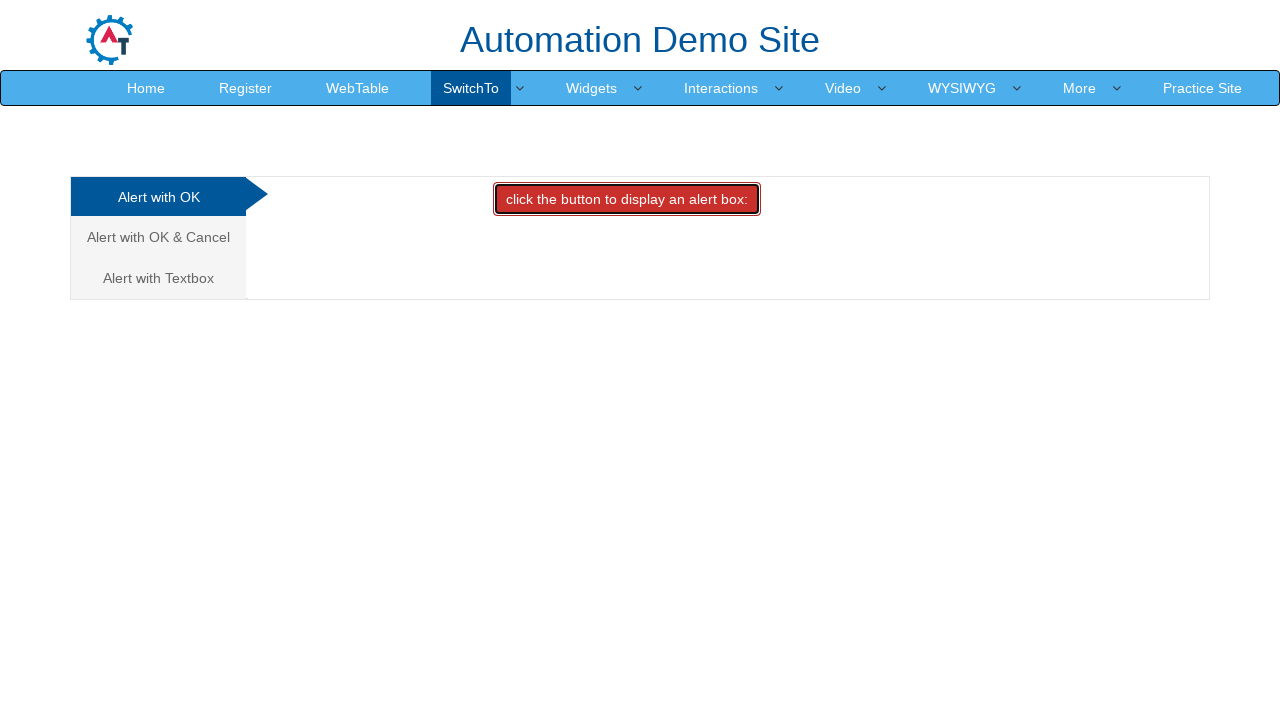

Navigated to confirm dialog tab at (158, 237) on (//*[@class='analystic'])[2]
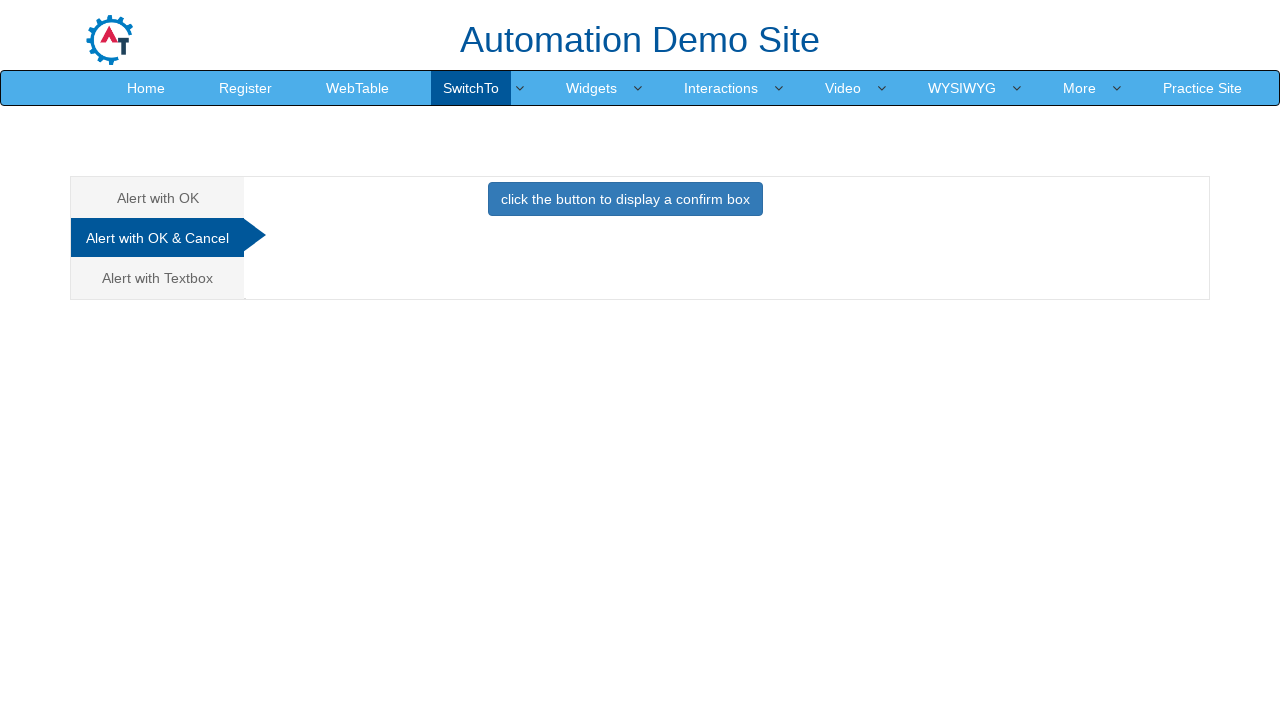

Clicked button to trigger confirm dialog at (625, 199) on xpath=//*[@onclick='confirmbox()']
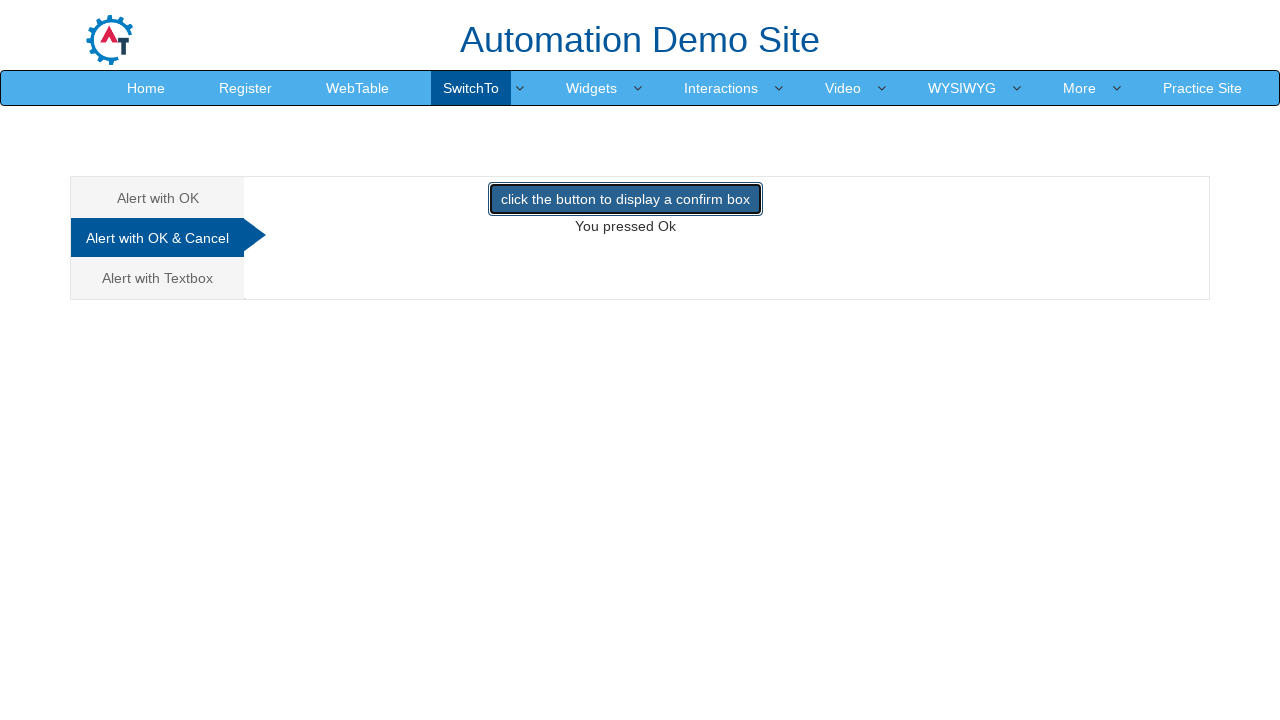

Accepted confirm dialog
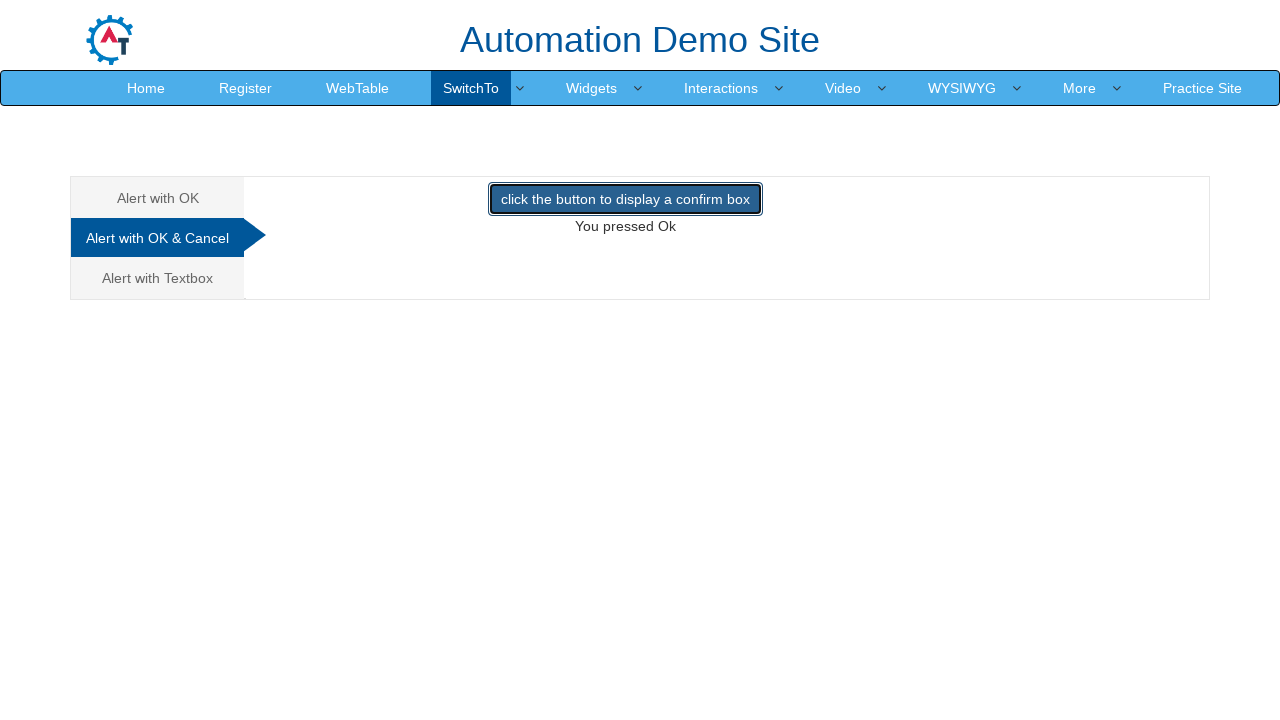

Navigated to prompt dialog tab at (158, 278) on (//*[@class='analystic'])[3]
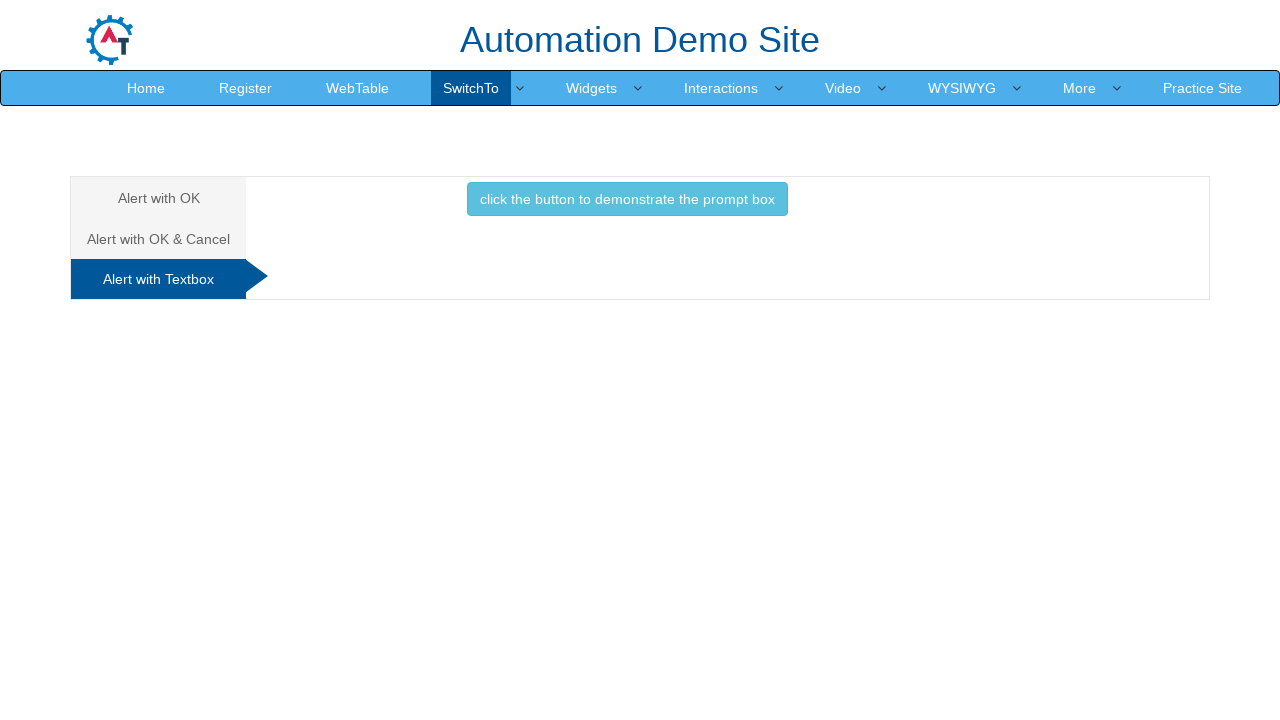

Clicked button to trigger prompt dialog at (627, 199) on xpath=//*[@onclick='promptbox()']
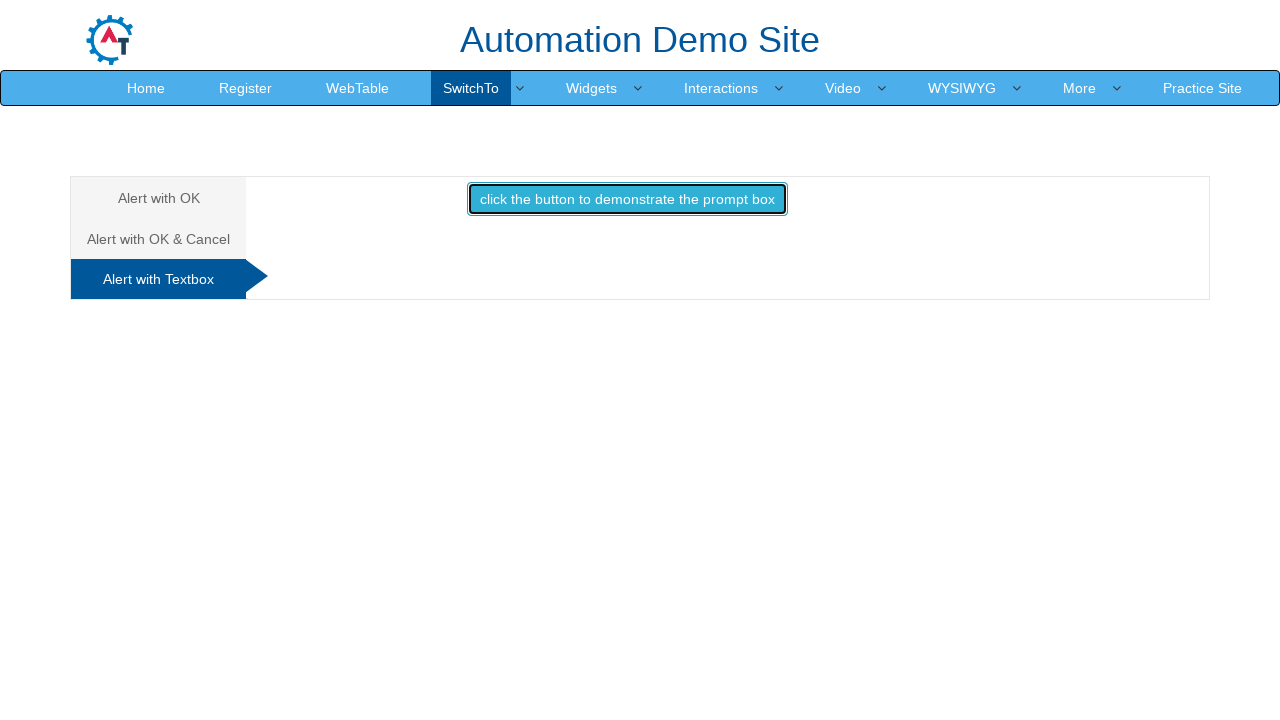

Accepted prompt dialog with text 'Chandhu from automation testing'
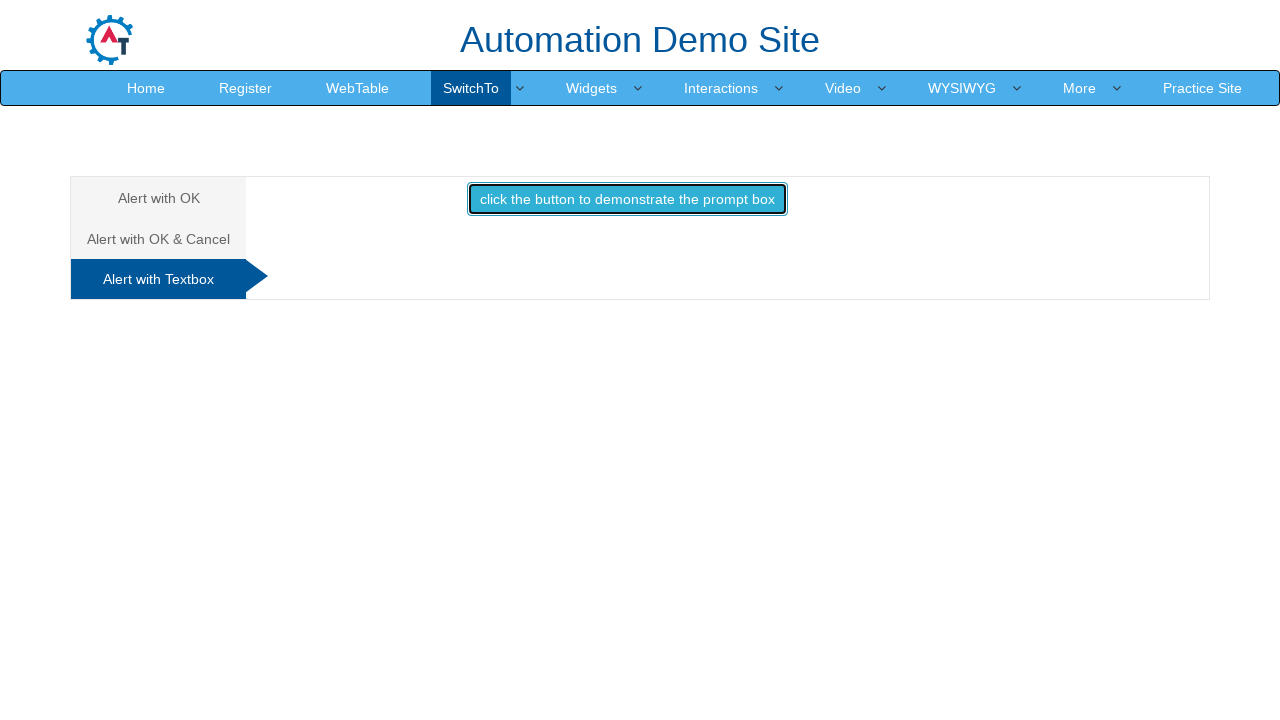

Waited for prompt result to be displayed
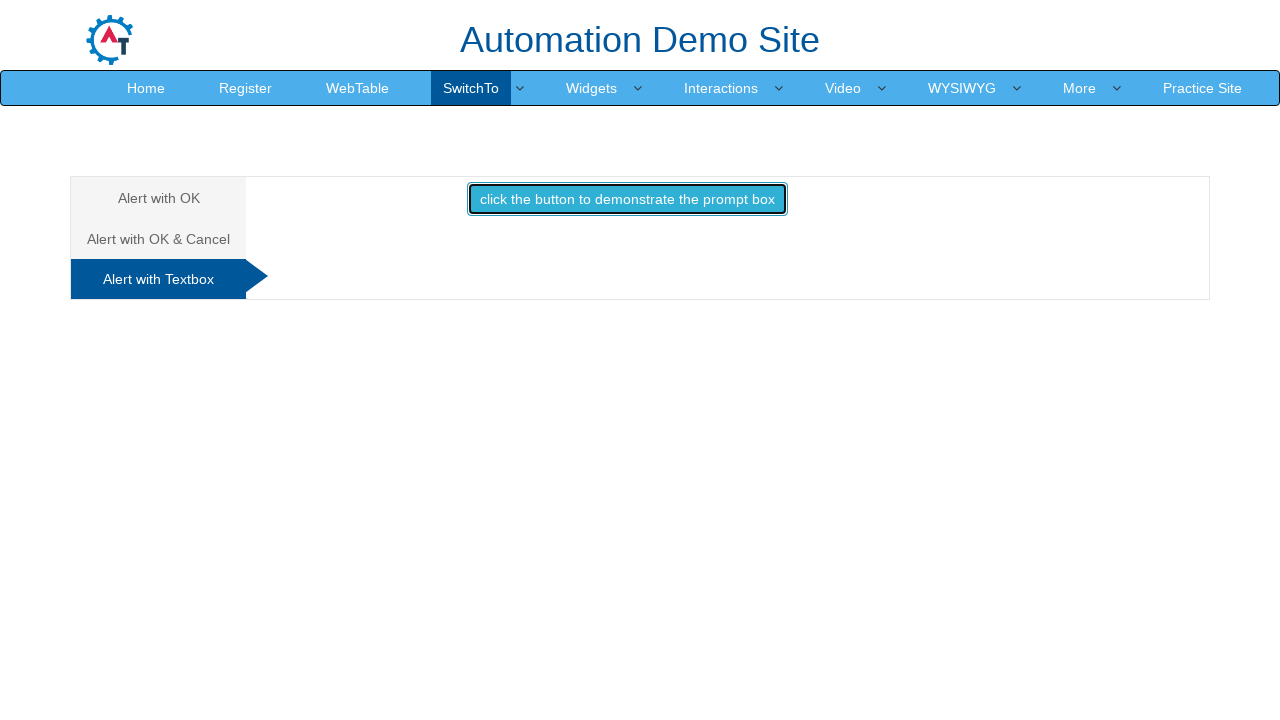

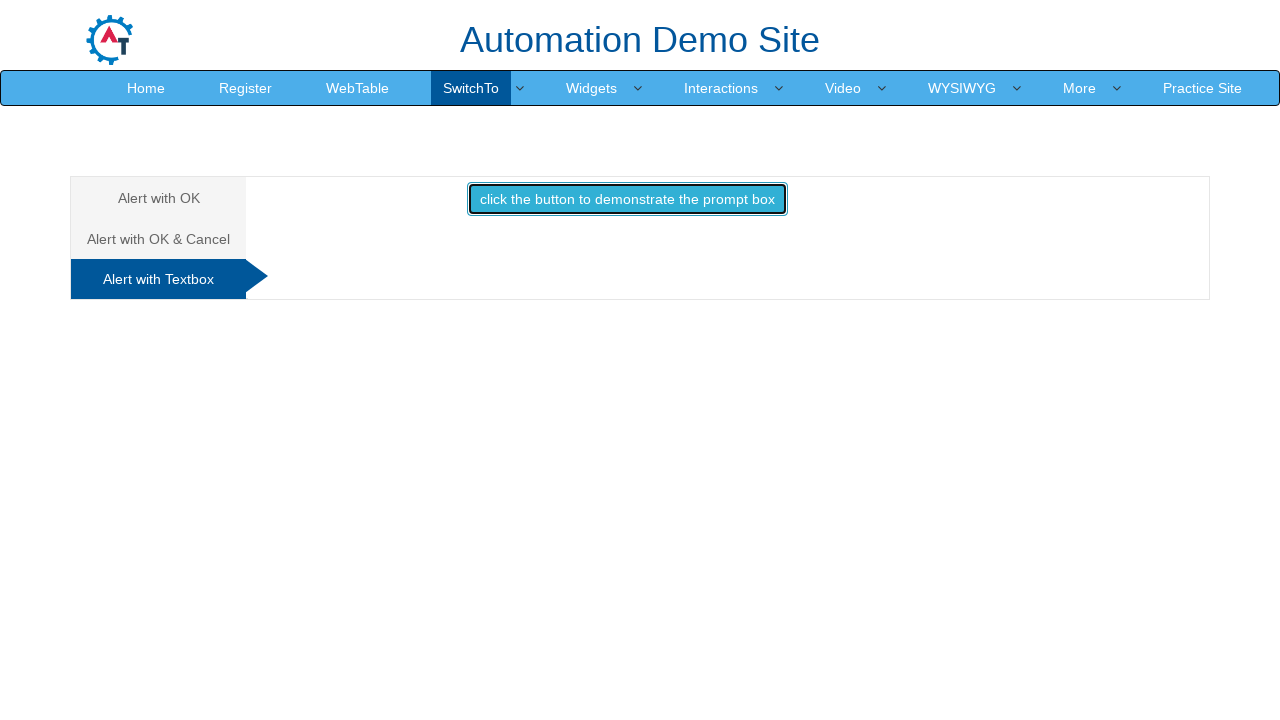